Tests a simple form by filling in first name, last name, city, and country fields using different element locator strategies, then submits the form.

Starting URL: http://suninjuly.github.io/simple_form_find_task.html

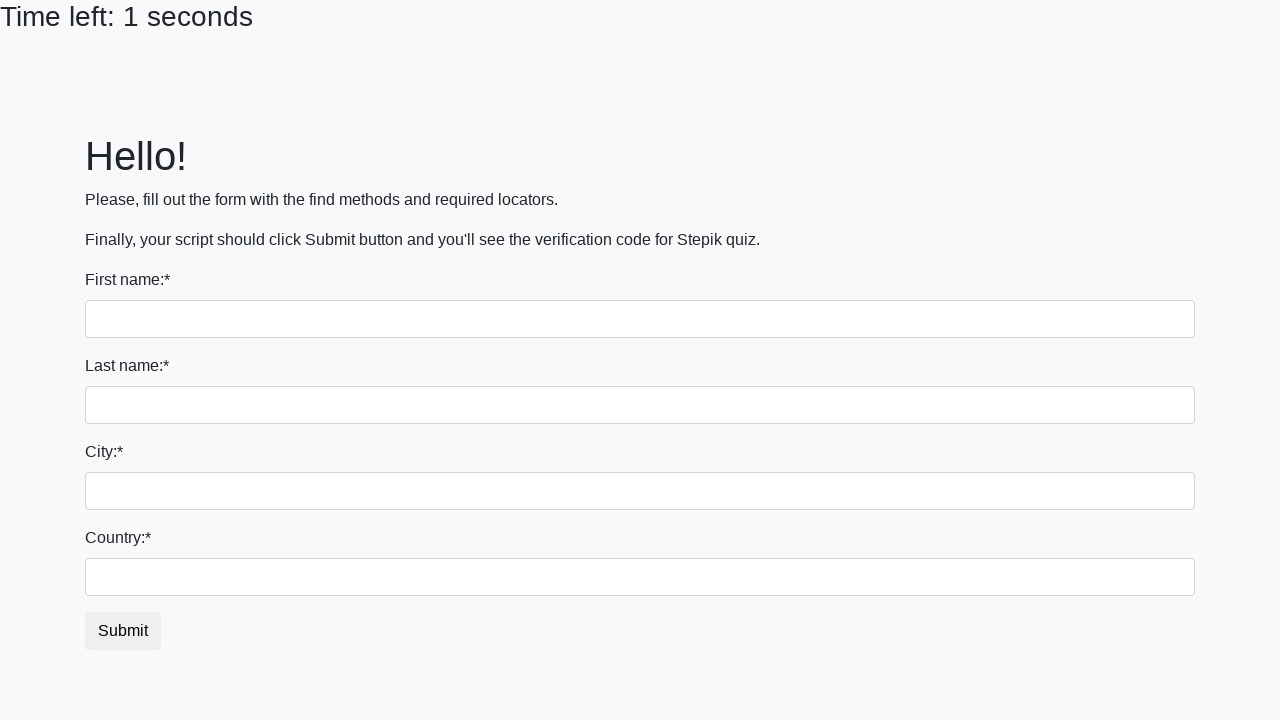

Filled first name field with 'Ivan' on input
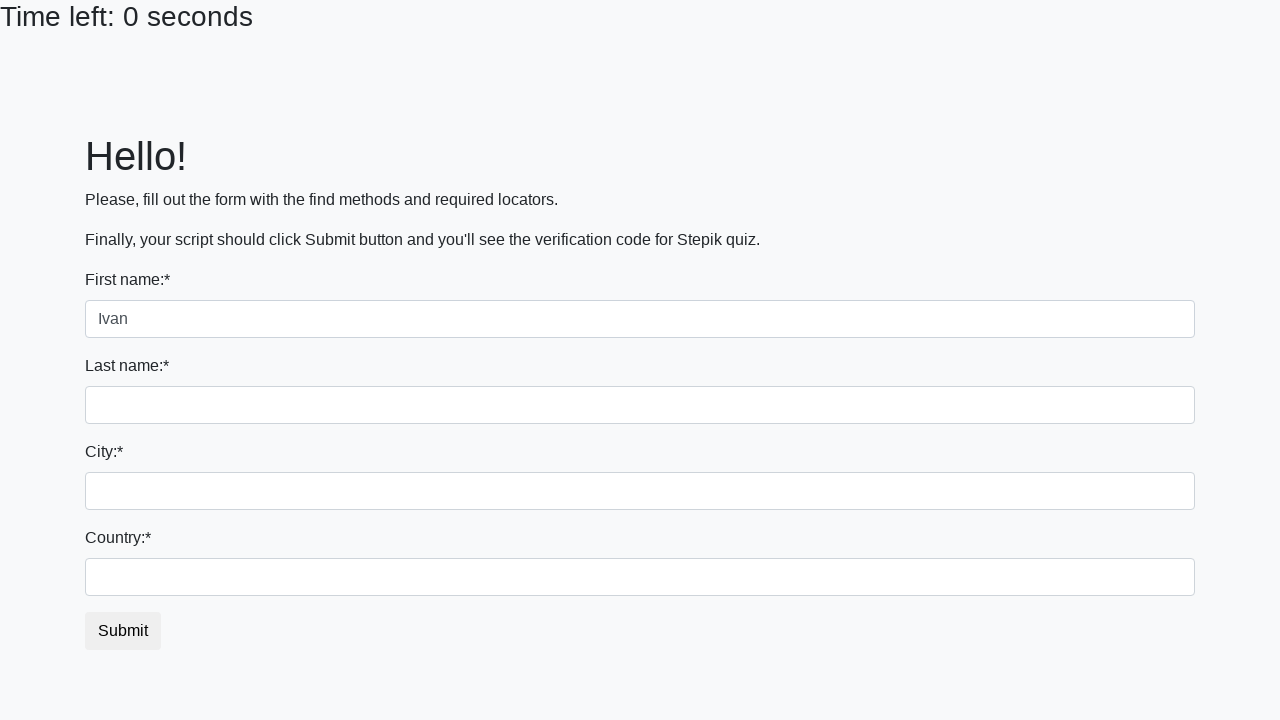

Filled last name field with 'Petrov' on input[name='last_name']
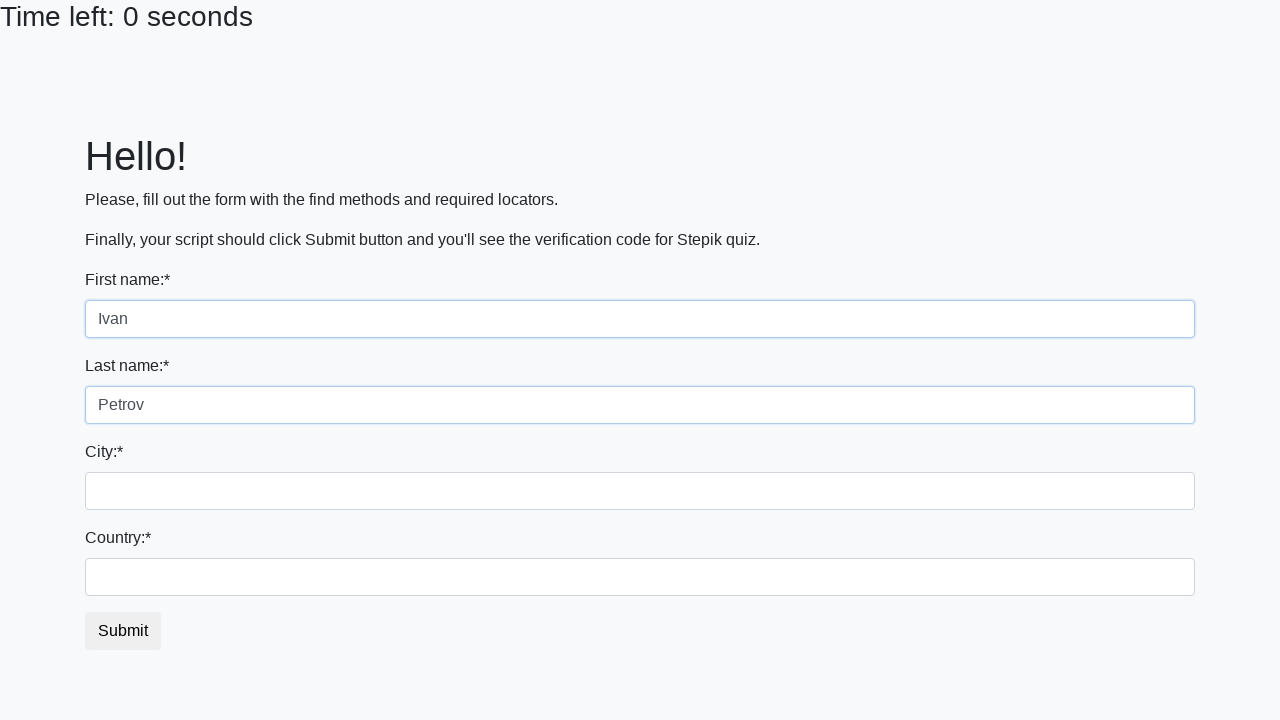

Filled city field with 'Smolensk' on .city
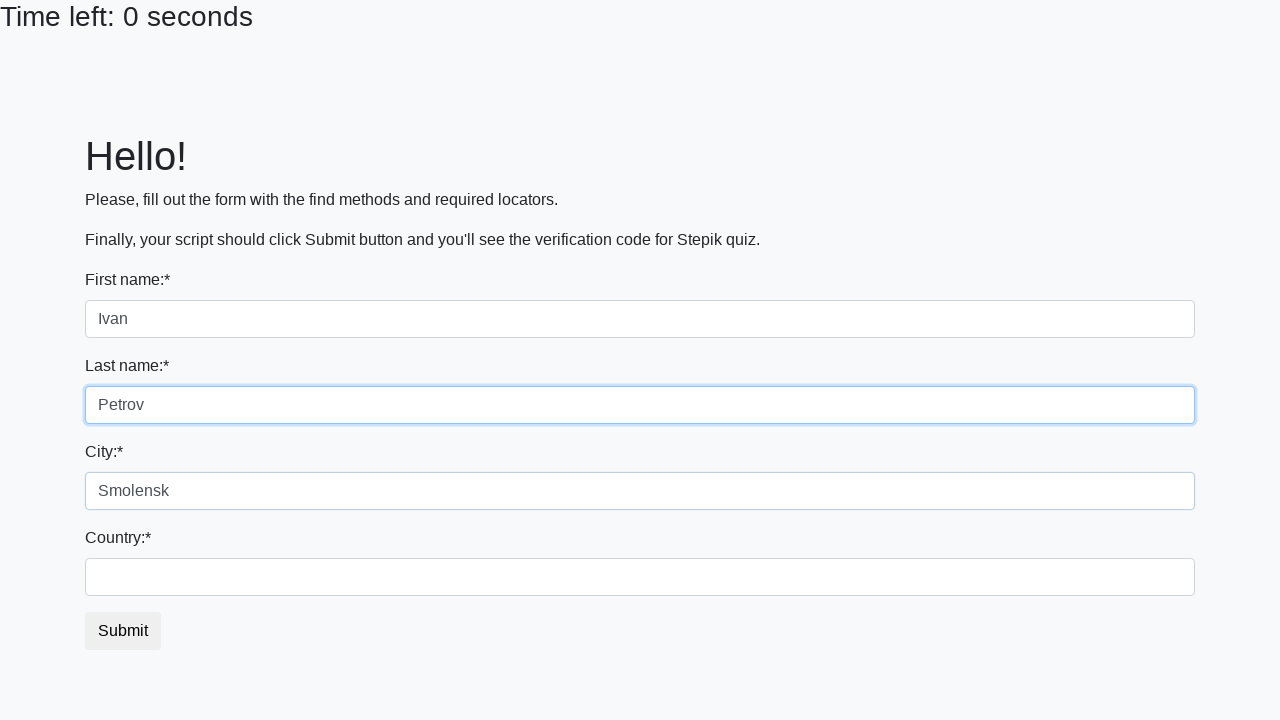

Filled country field with 'Russia' on #country
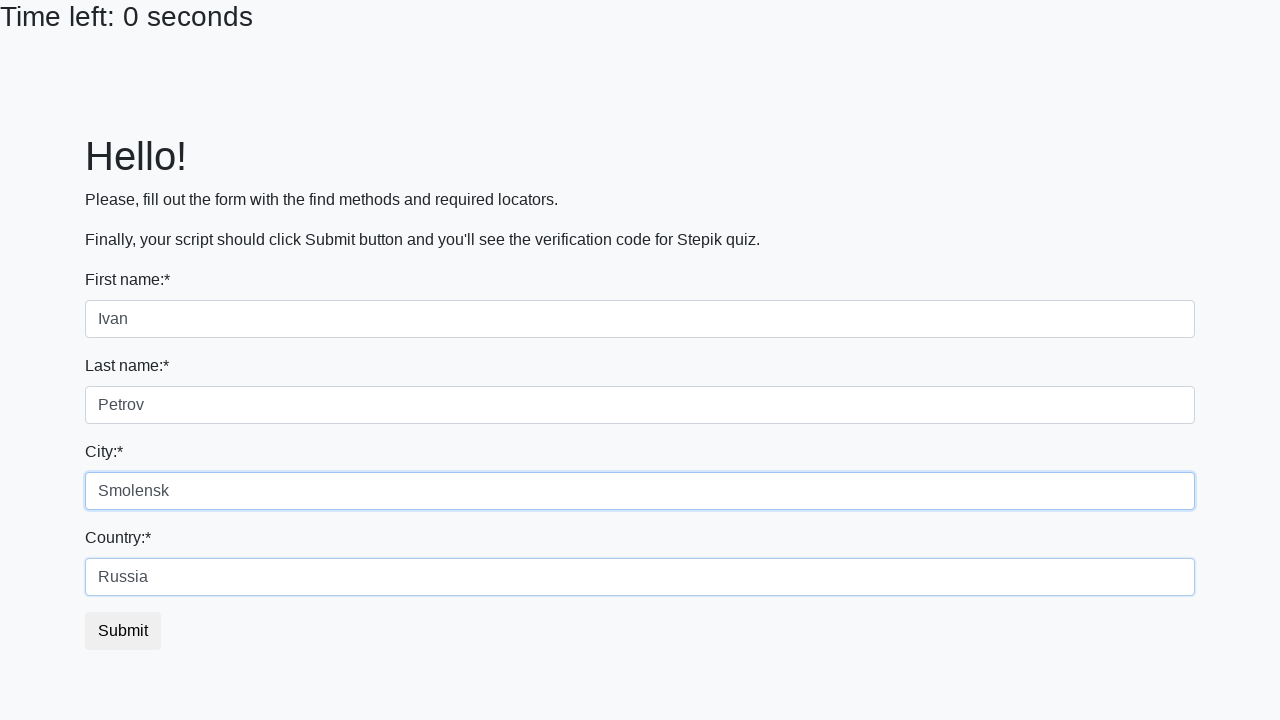

Clicked the submit button to submit the form at (123, 631) on button.btn
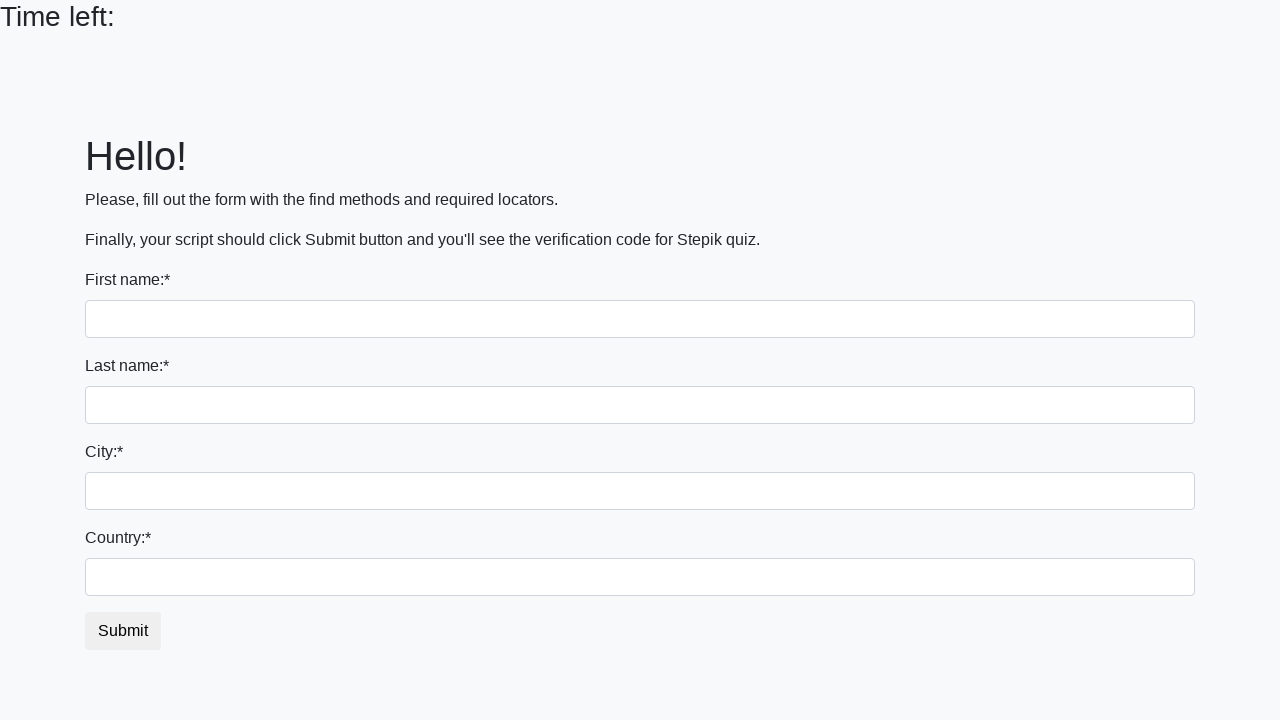

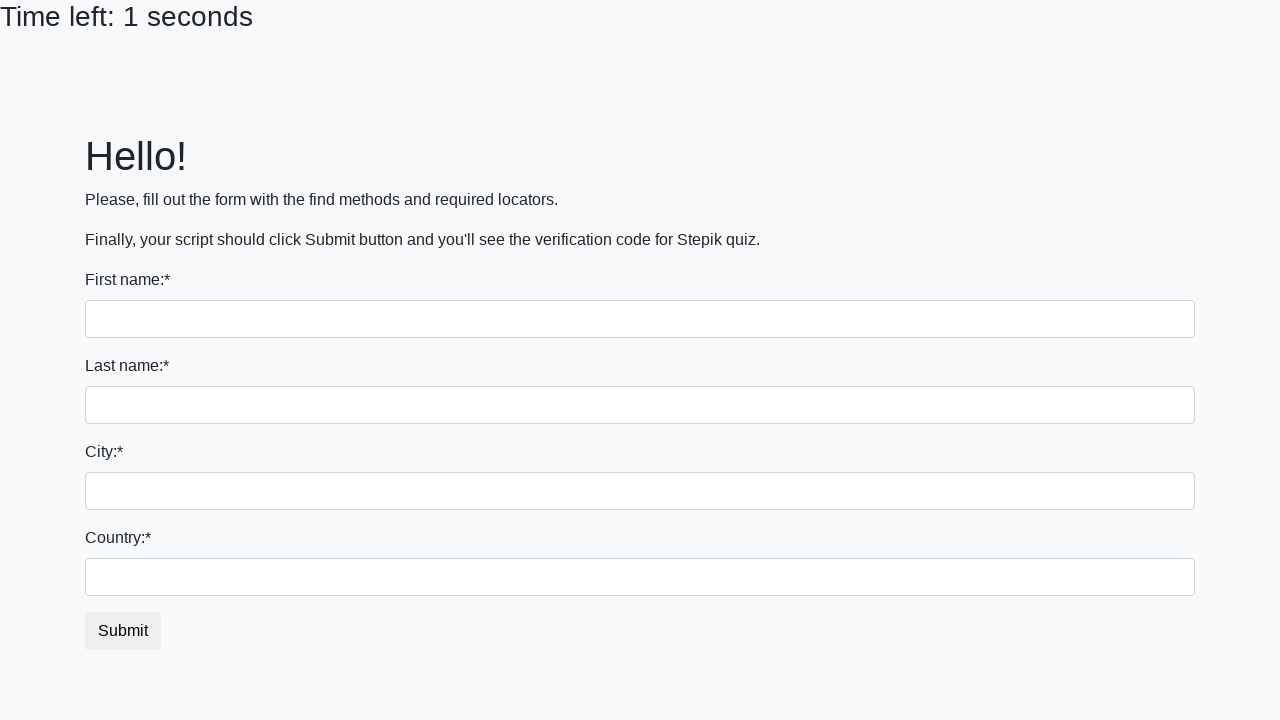